Tests e-commerce functionality by adding specific vegetables (Cucumber, Brocolli, Beetroot) to cart, proceeding to checkout, applying a promo code, and verifying the promo is applied successfully.

Starting URL: https://rahulshettyacademy.com/seleniumPractise/

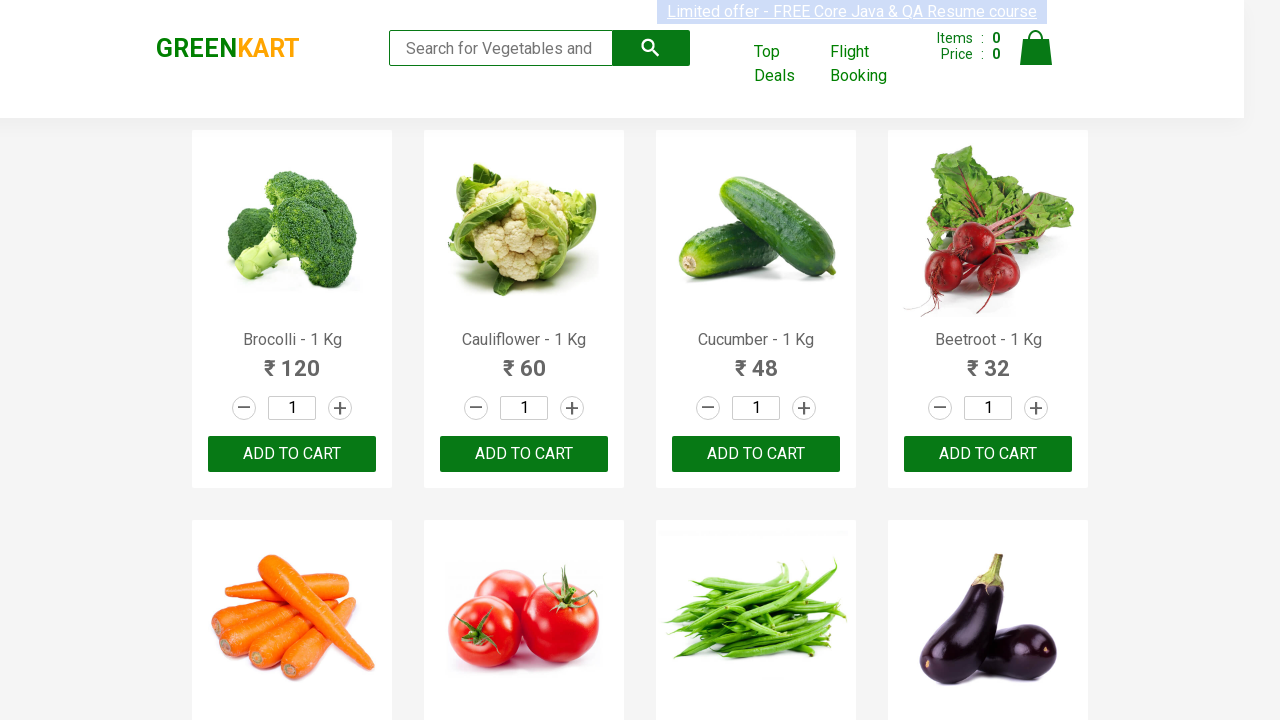

Waited for products to load on the e-commerce page
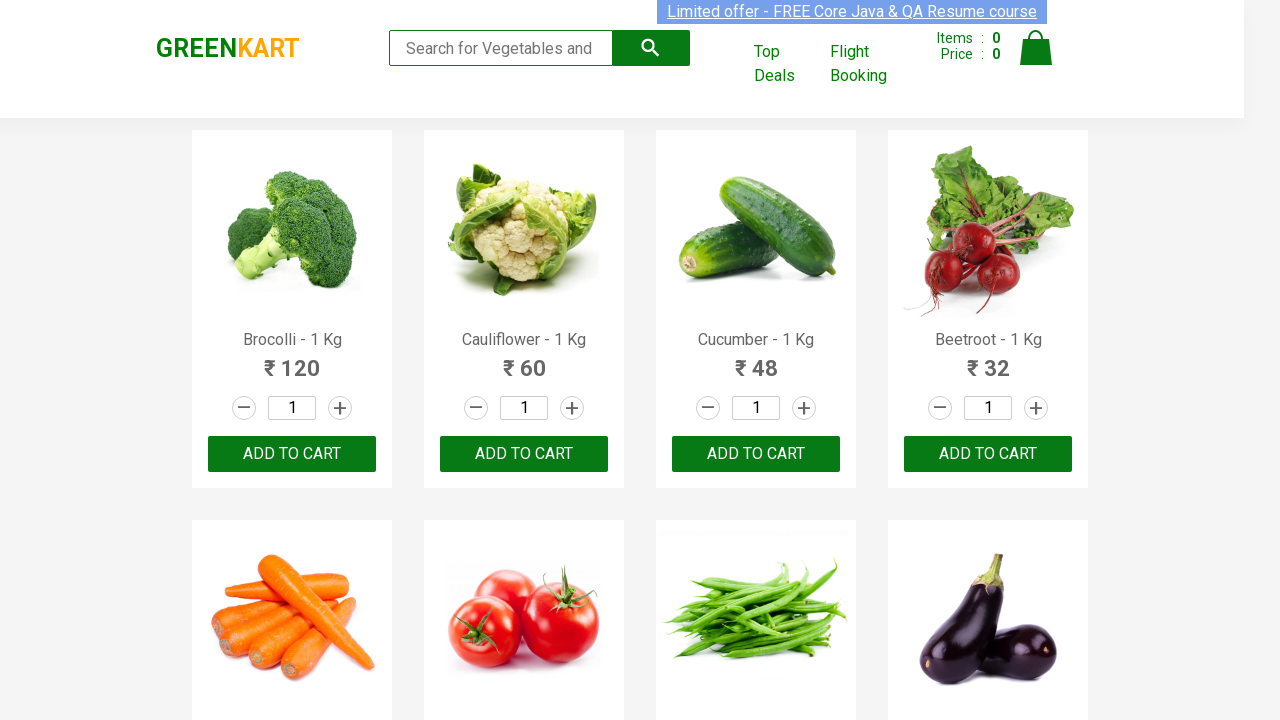

Retrieved all product name elements from the page
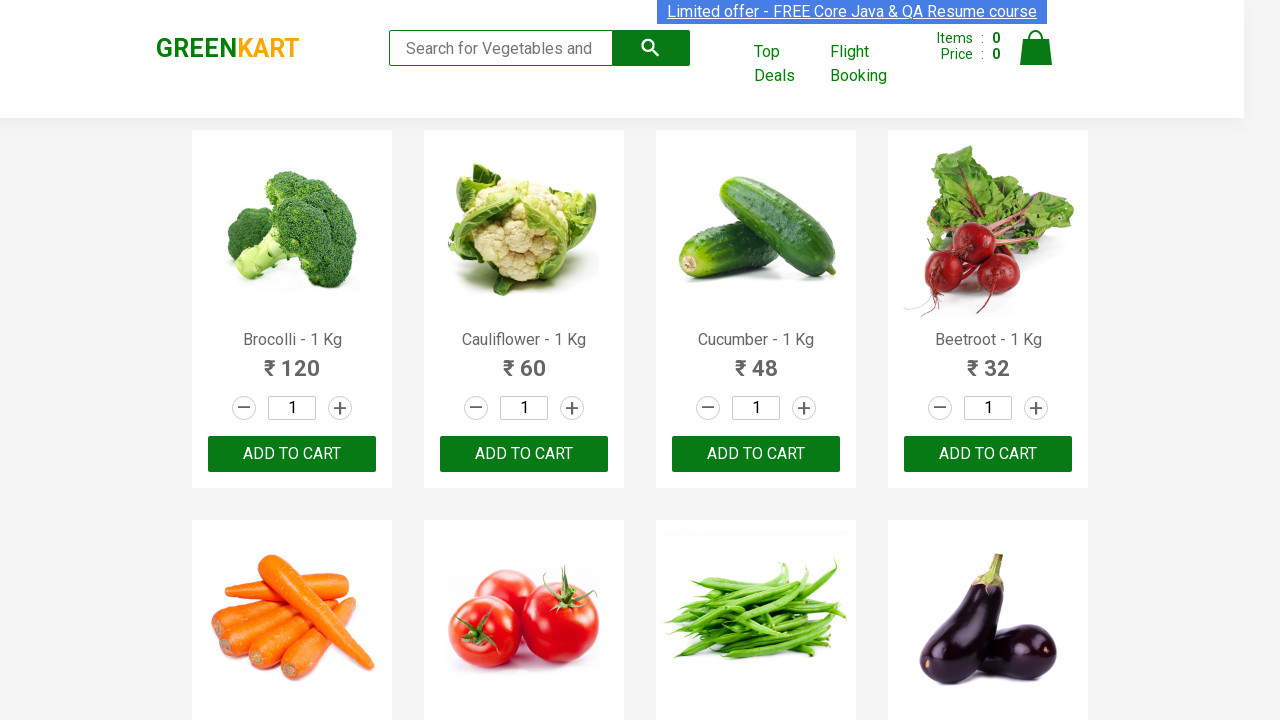

Retrieved all 'Add to cart' buttons for products
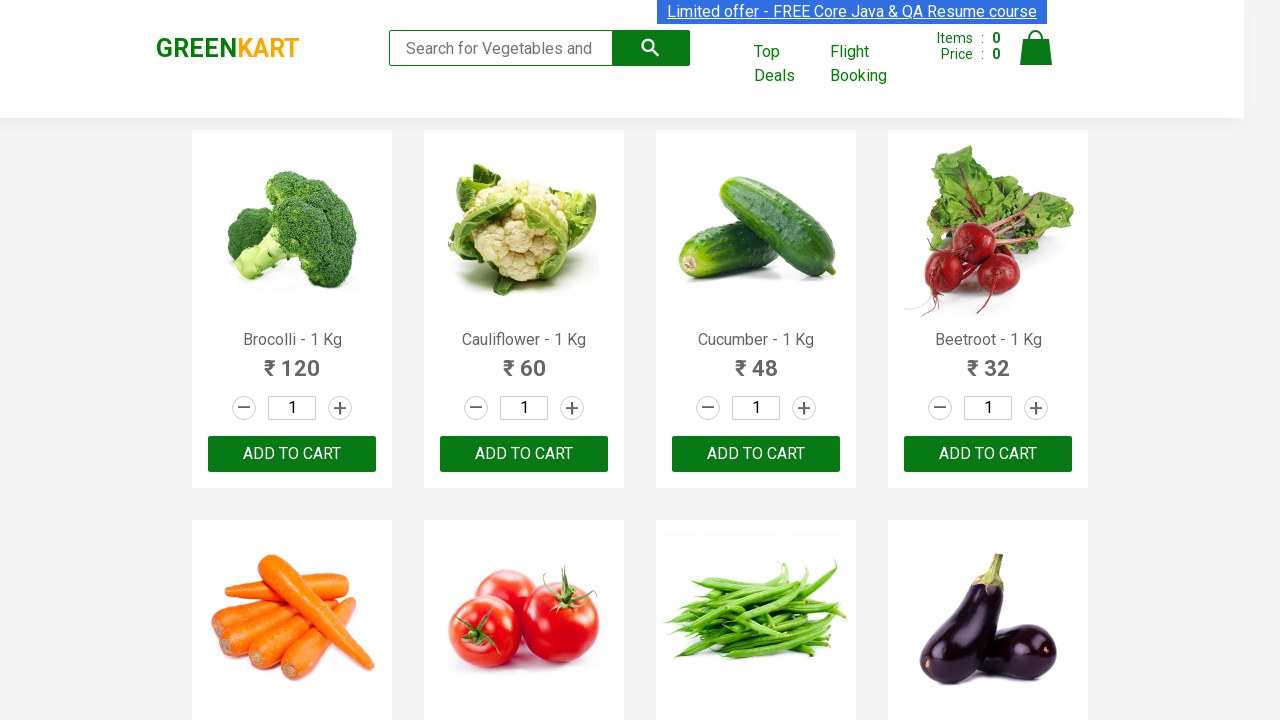

Added Brocolli to cart at (292, 454) on xpath=//div[@class='product-action']/button >> nth=0
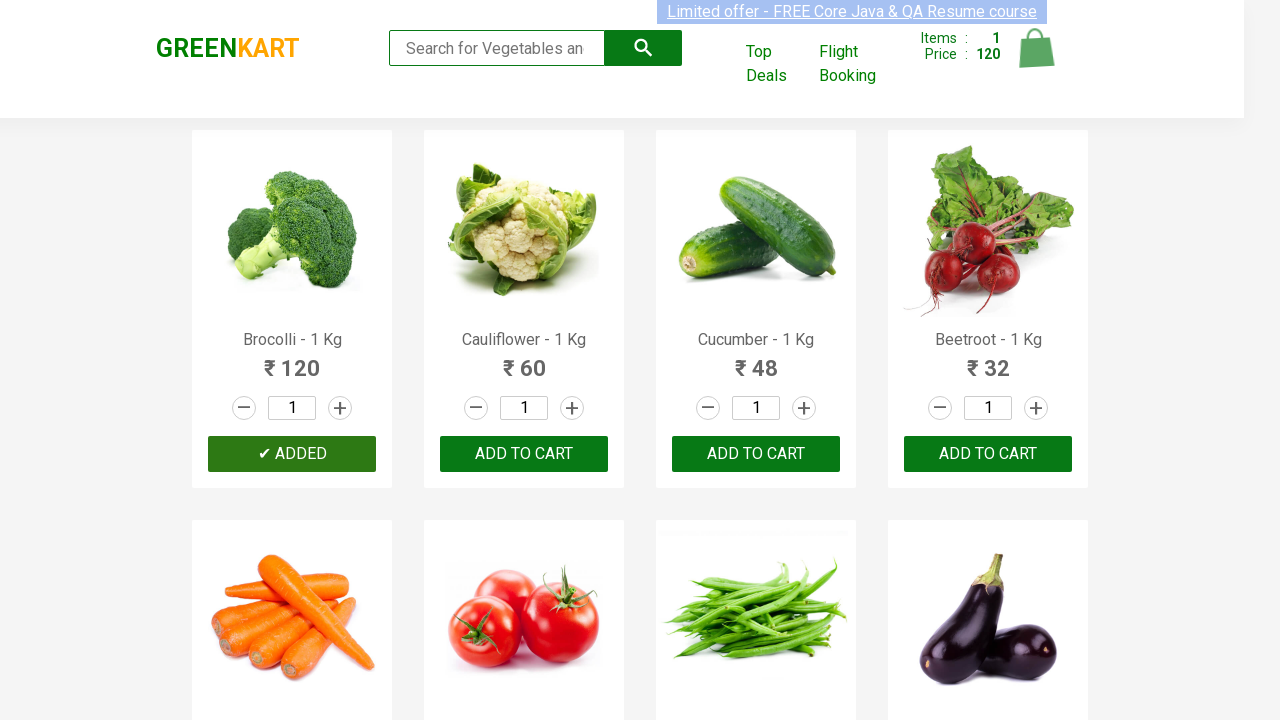

Added Cucumber to cart at (756, 454) on xpath=//div[@class='product-action']/button >> nth=2
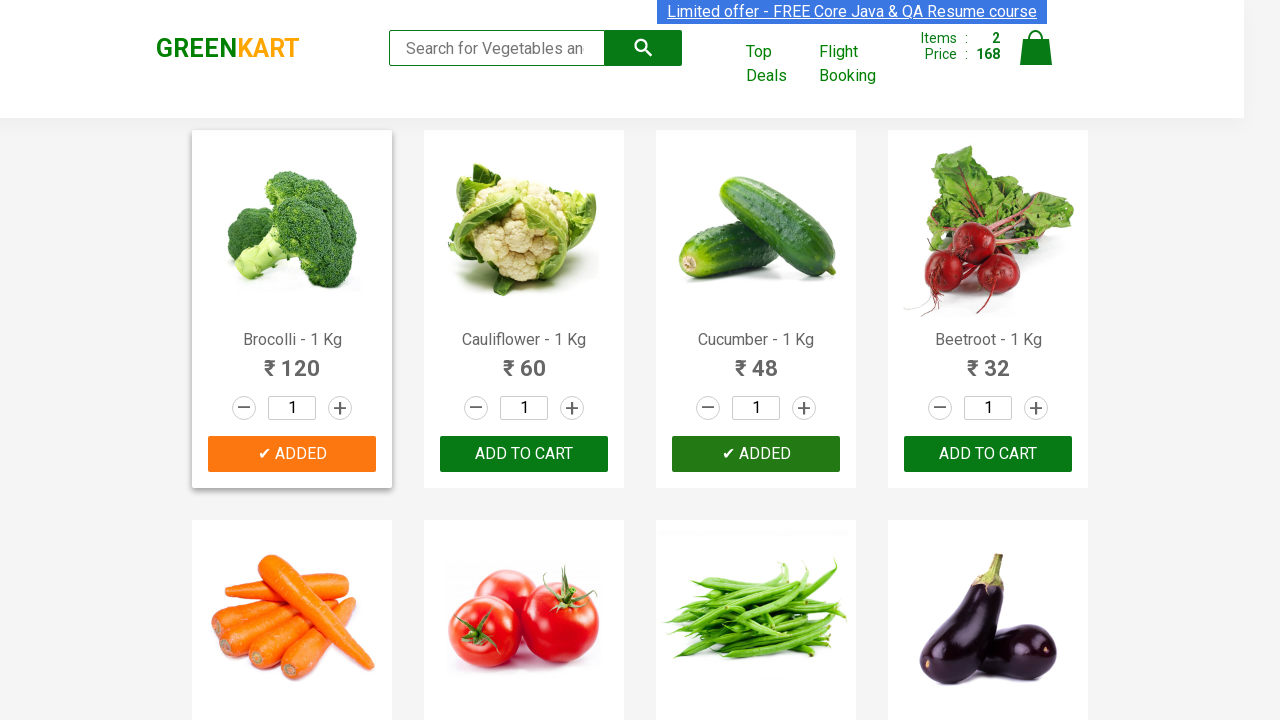

Added Beetroot to cart at (988, 454) on xpath=//div[@class='product-action']/button >> nth=3
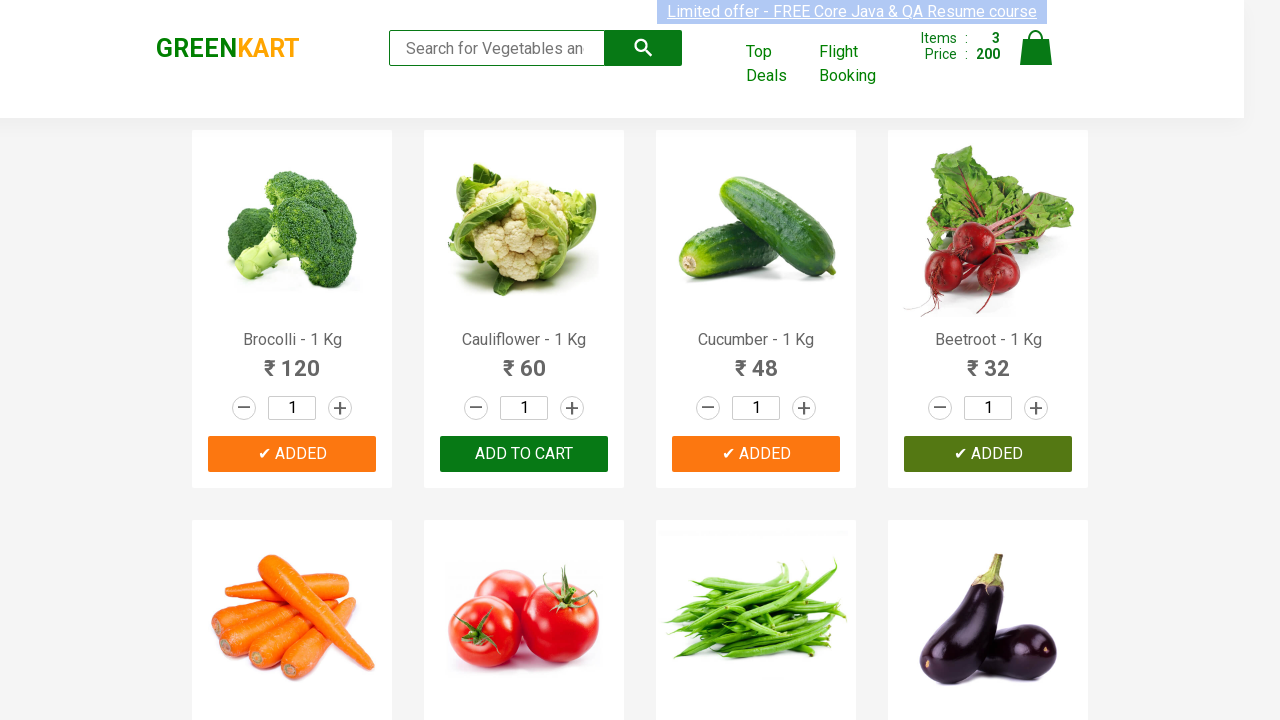

Clicked on cart icon to view cart at (1036, 48) on img[alt='Cart']
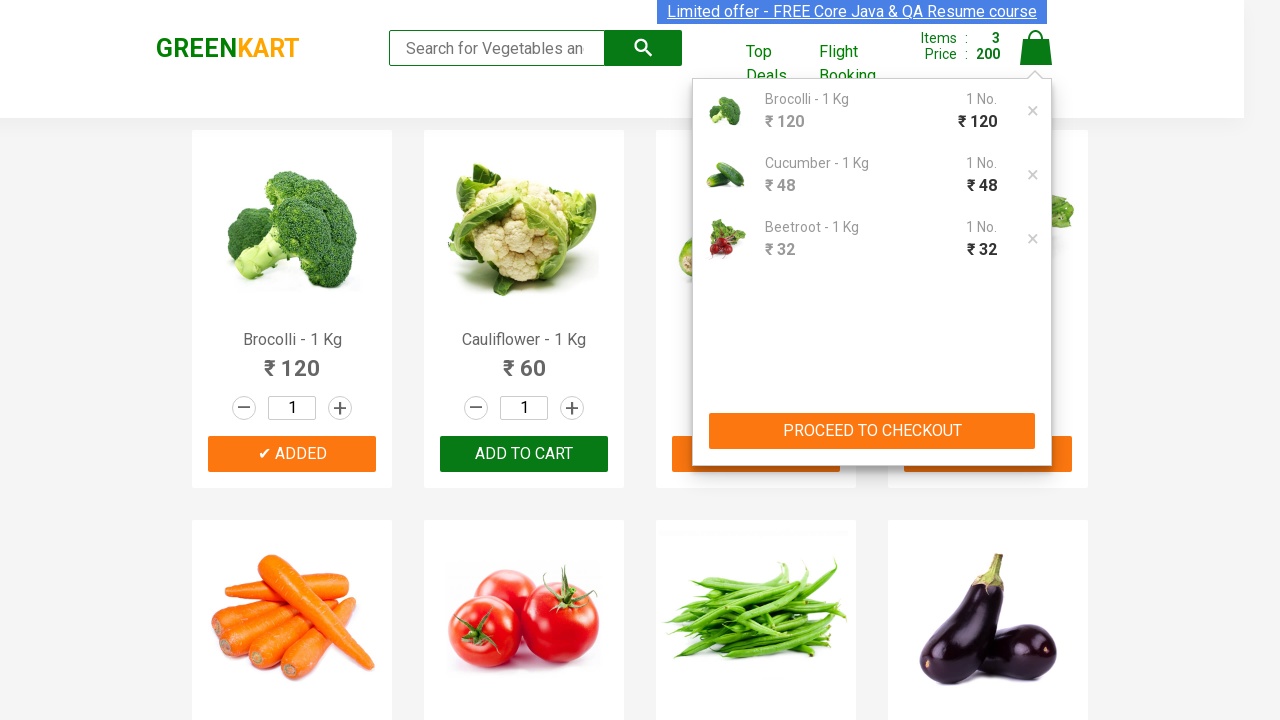

Clicked 'PROCEED TO CHECKOUT' button at (872, 431) on xpath=//button[contains(text(),'PROCEED TO CHECKOUT')]
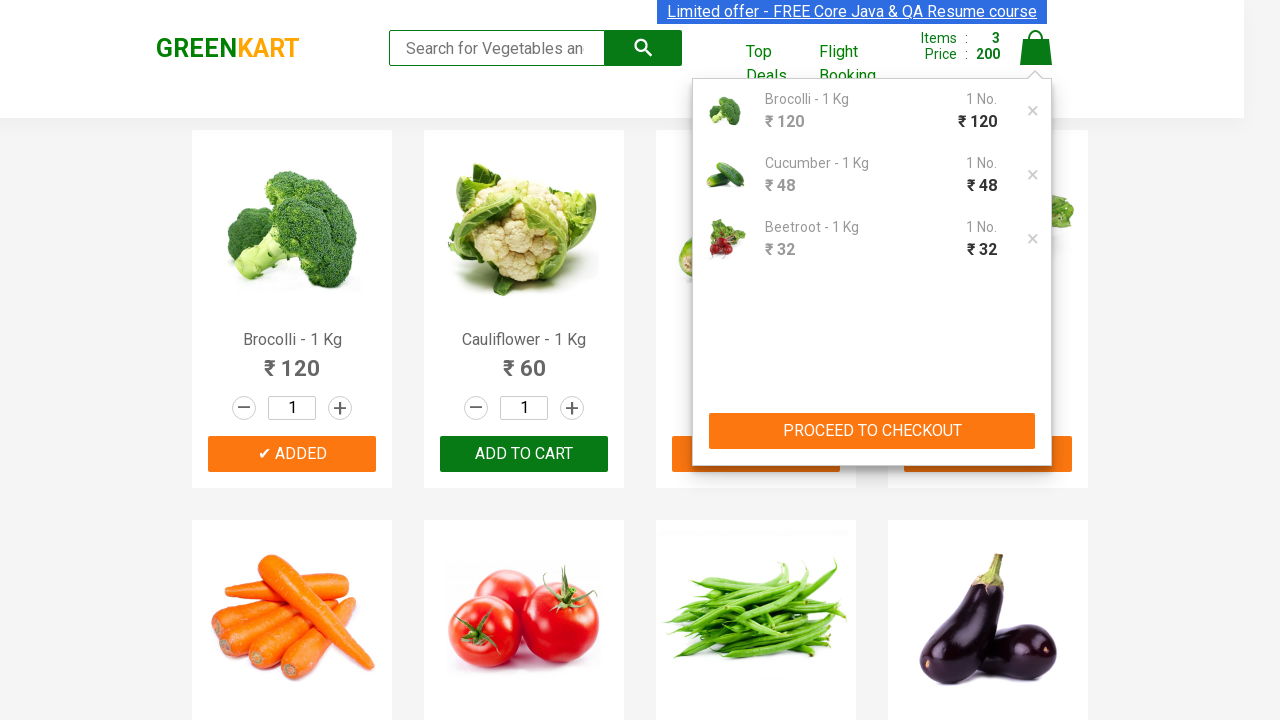

Waited for promo code input field to be visible on checkout page
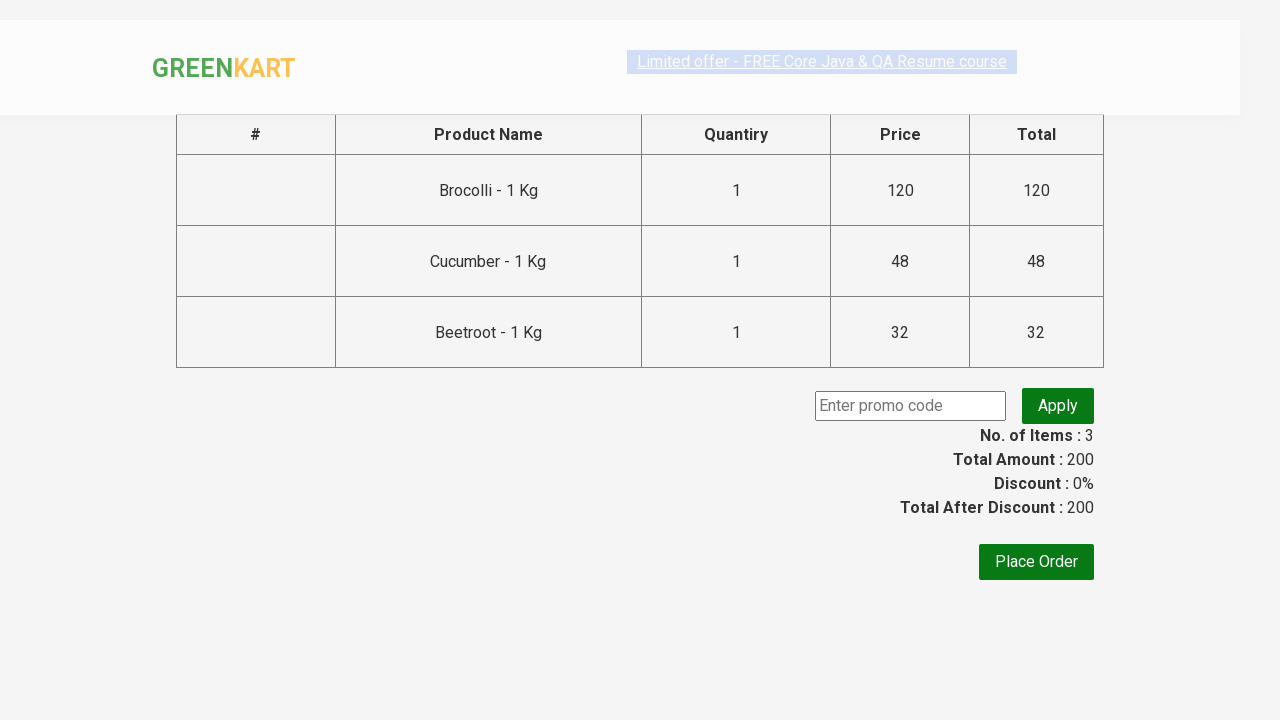

Entered promo code 'rahulshettyacademy' in the promo field on input.promoCode
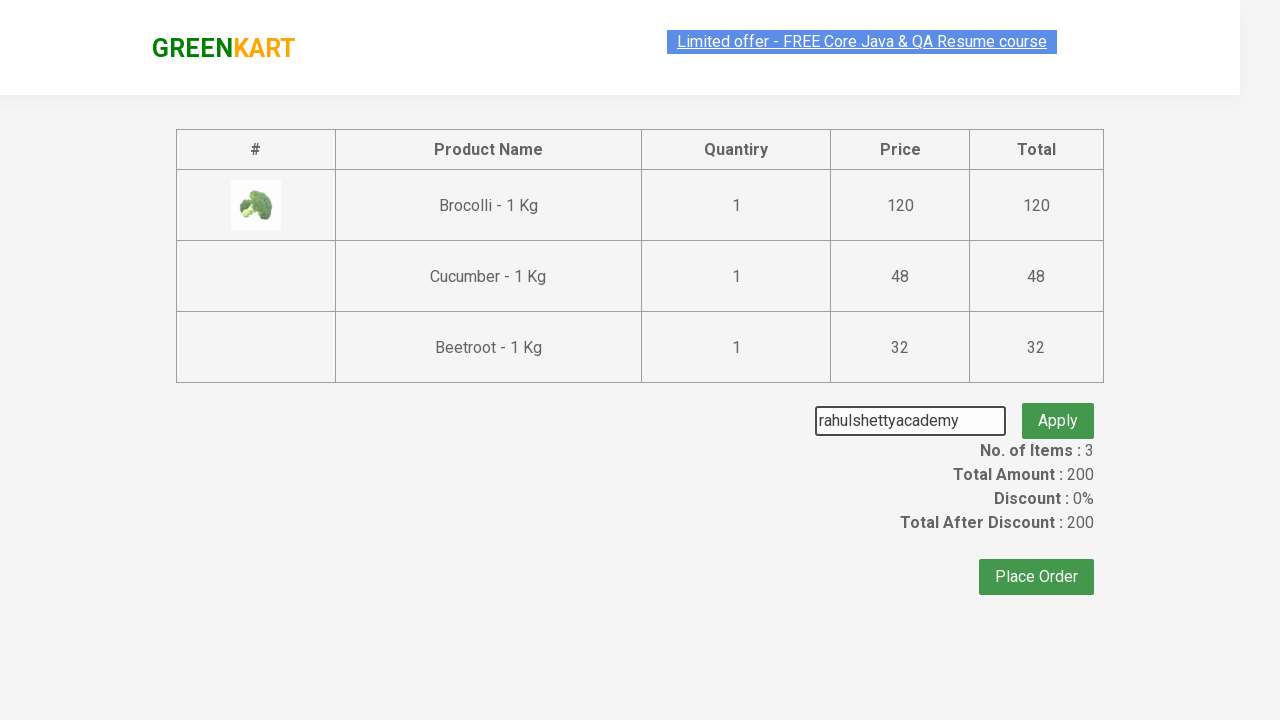

Clicked 'Apply' button to apply the promo code at (1058, 406) on button.promoBtn
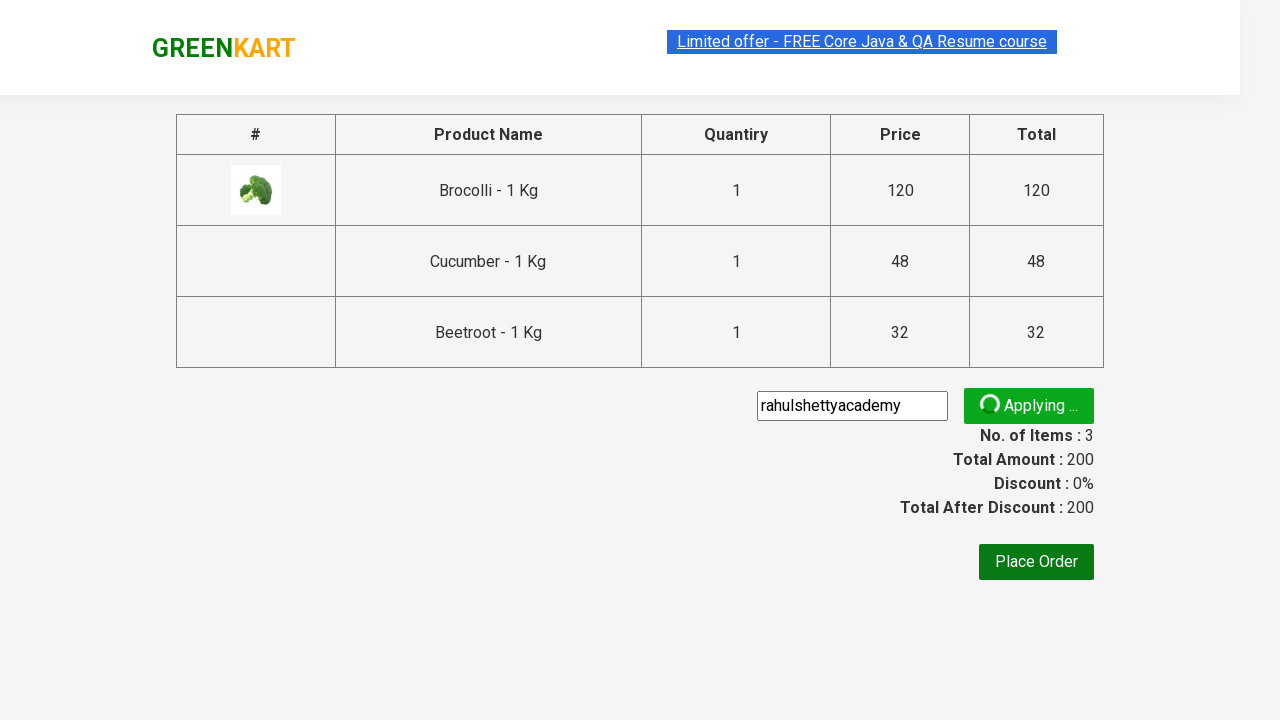

Promo code successfully applied and confirmation appeared
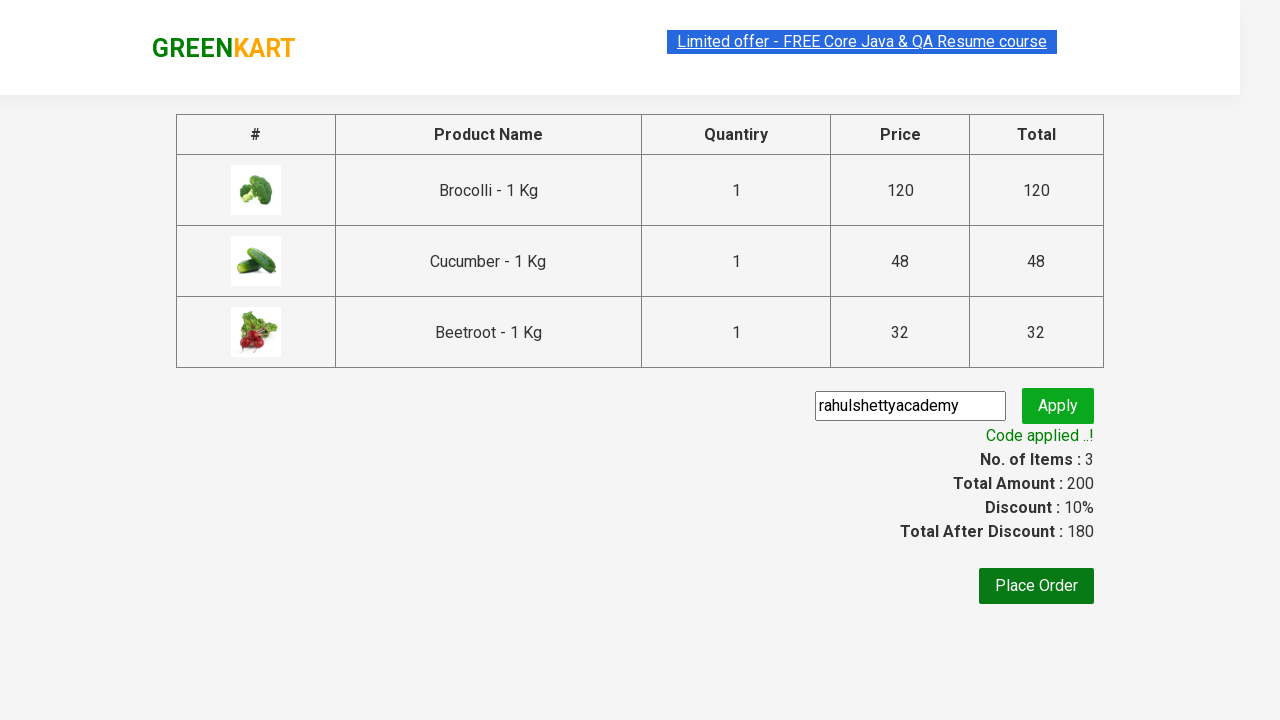

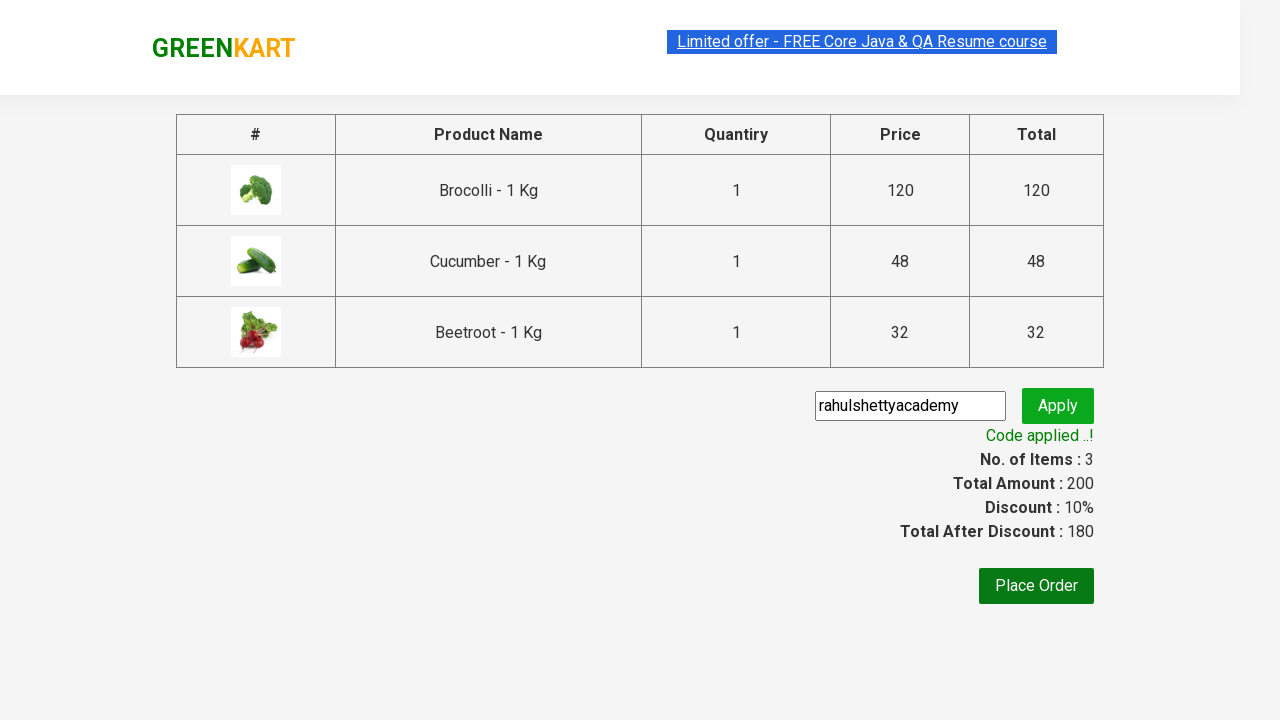